Tests multiple checkbox interactions by checking all hobby checkboxes and then unchecking them

Starting URL: https://demoqa.com/automation-practice-form

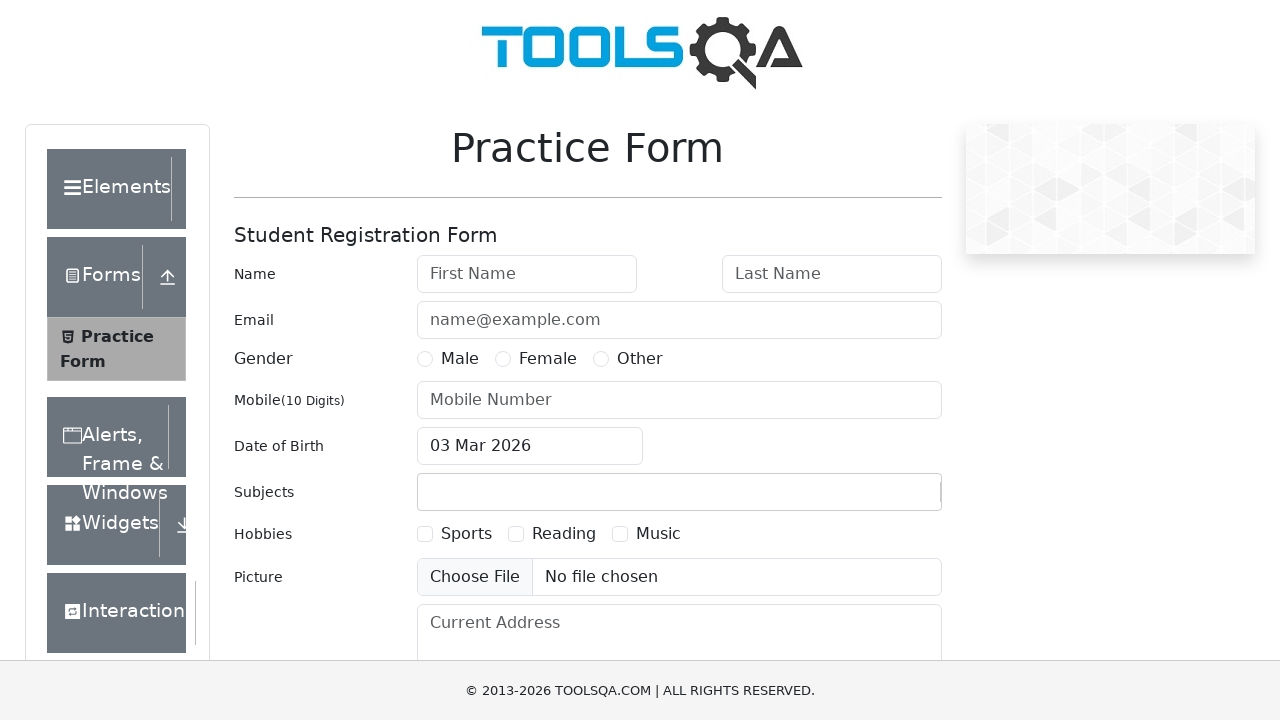

Checked hobby checkbox at label[for='hobbies-checkbox-1'] at (466, 534) on label[for='hobbies-checkbox-1']
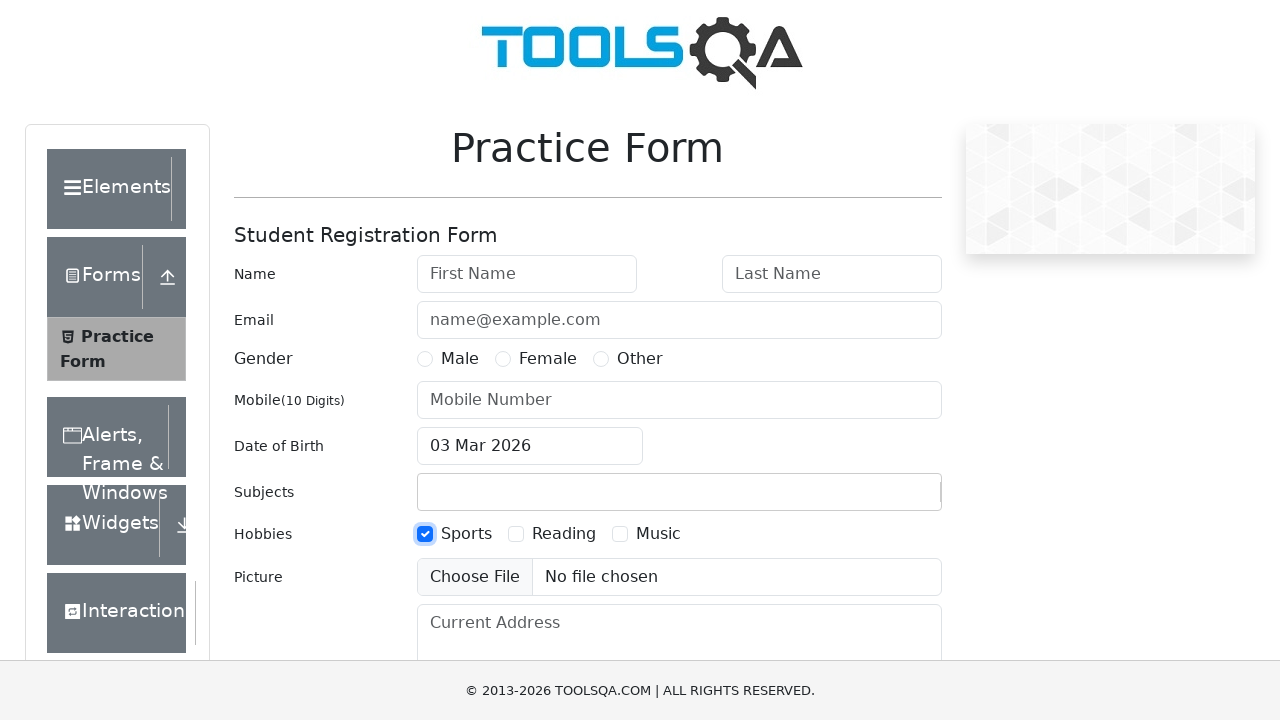

Checked hobby checkbox at label[for='hobbies-checkbox-2'] at (564, 534) on label[for='hobbies-checkbox-2']
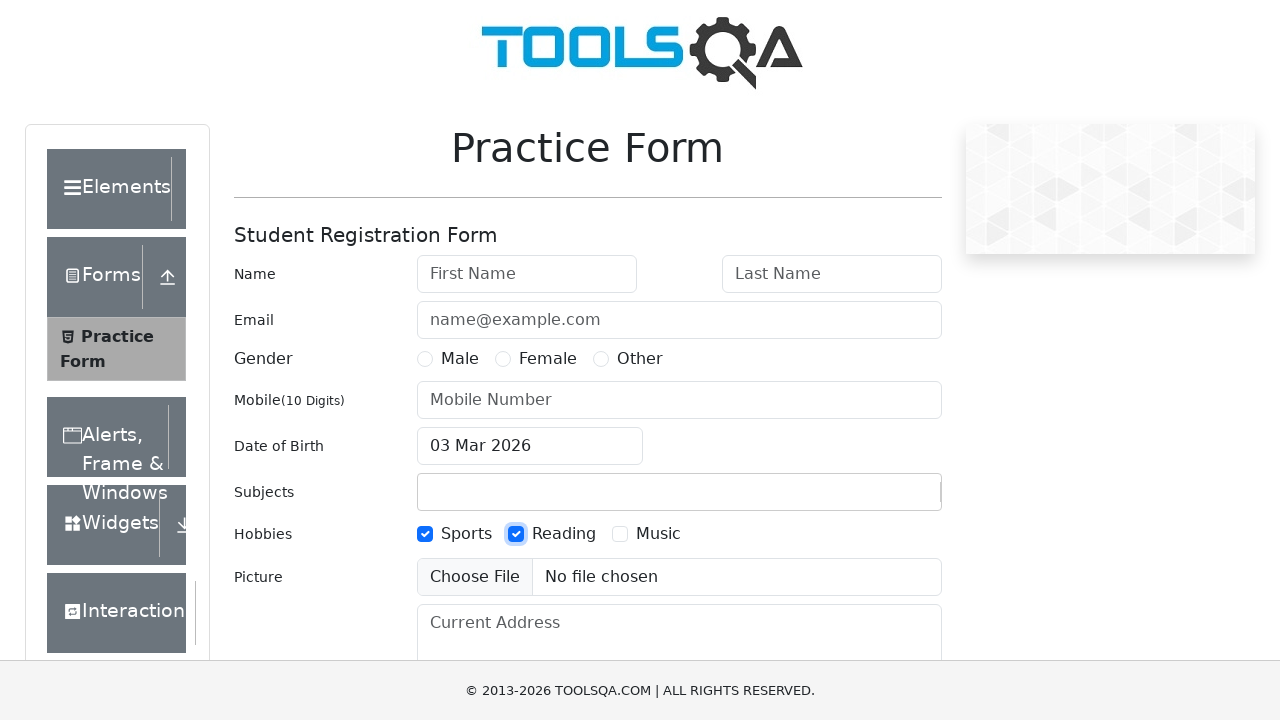

Checked hobby checkbox at label[for='hobbies-checkbox-3'] at (658, 534) on label[for='hobbies-checkbox-3']
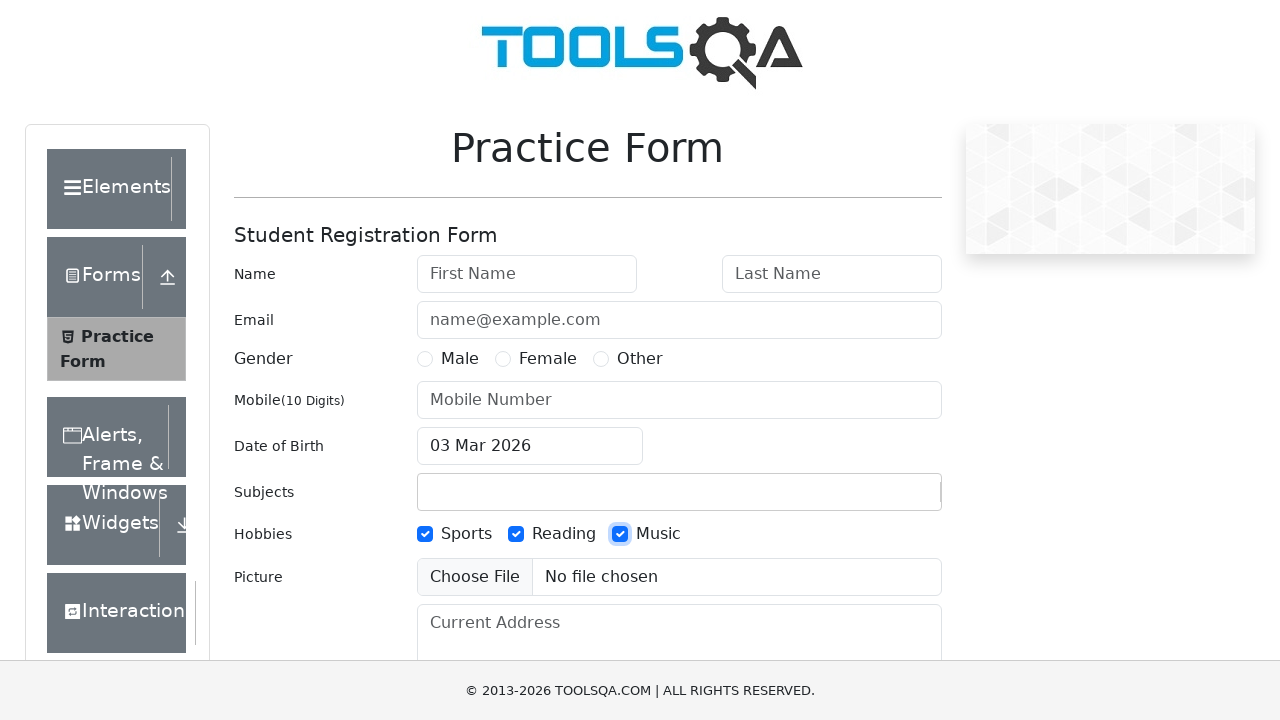

Unchecked hobby checkbox at label[for='hobbies-checkbox-1'] at (466, 534) on label[for='hobbies-checkbox-1']
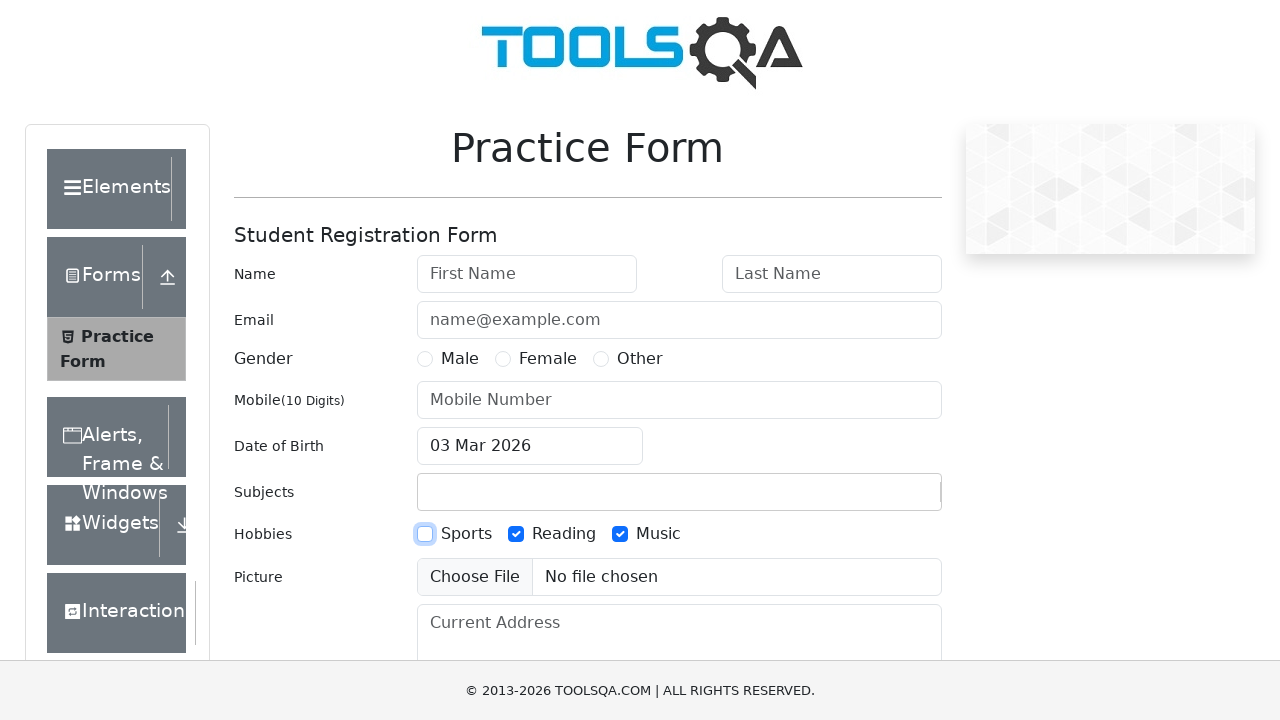

Unchecked hobby checkbox at label[for='hobbies-checkbox-2'] at (564, 534) on label[for='hobbies-checkbox-2']
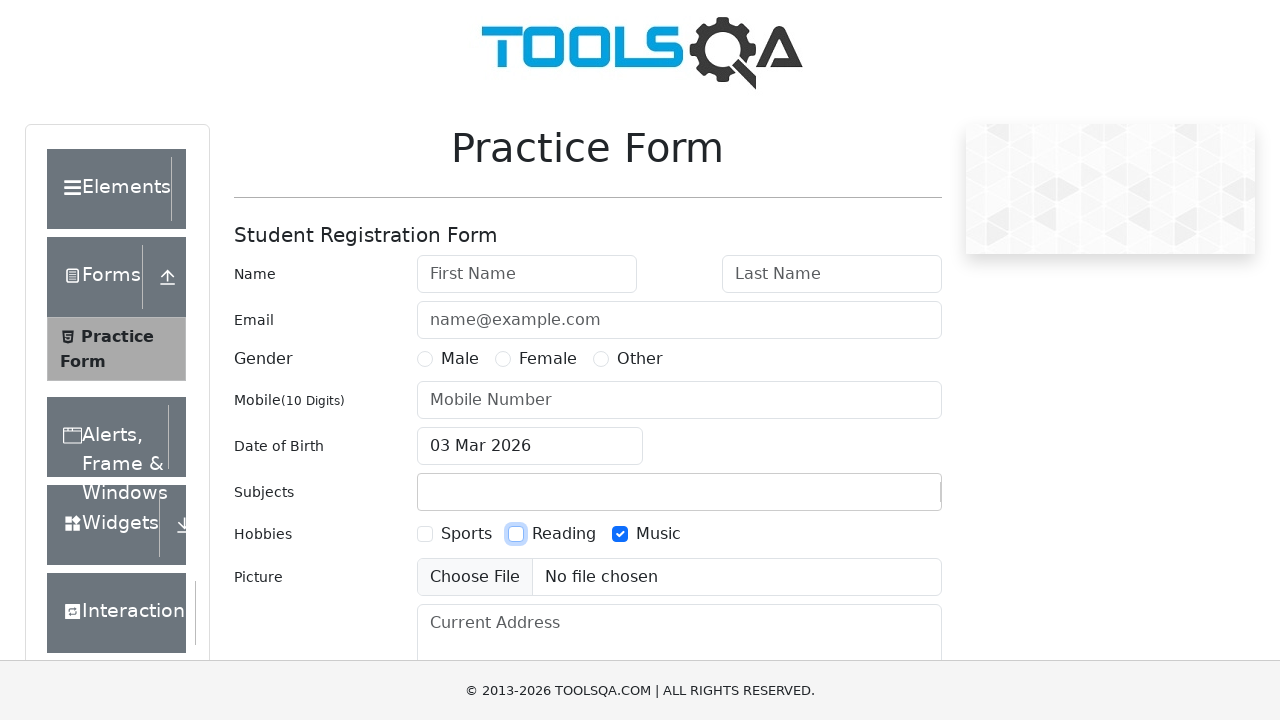

Unchecked hobby checkbox at label[for='hobbies-checkbox-3'] at (658, 534) on label[for='hobbies-checkbox-3']
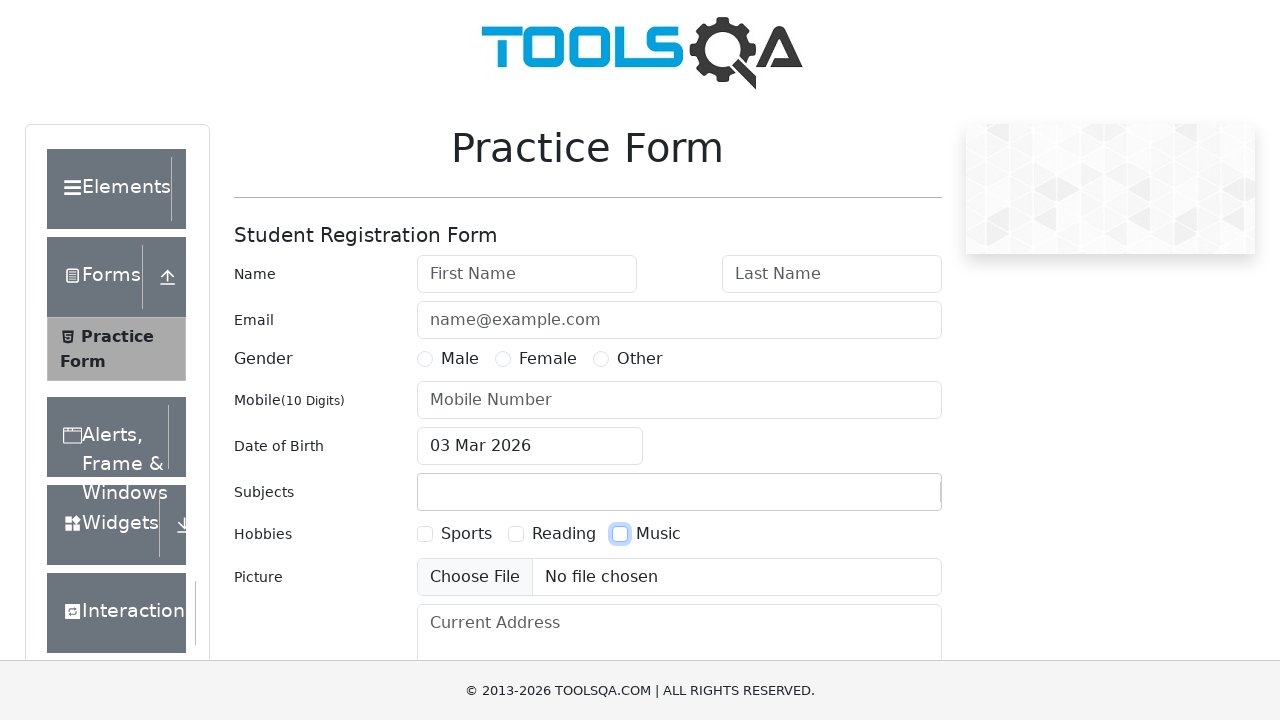

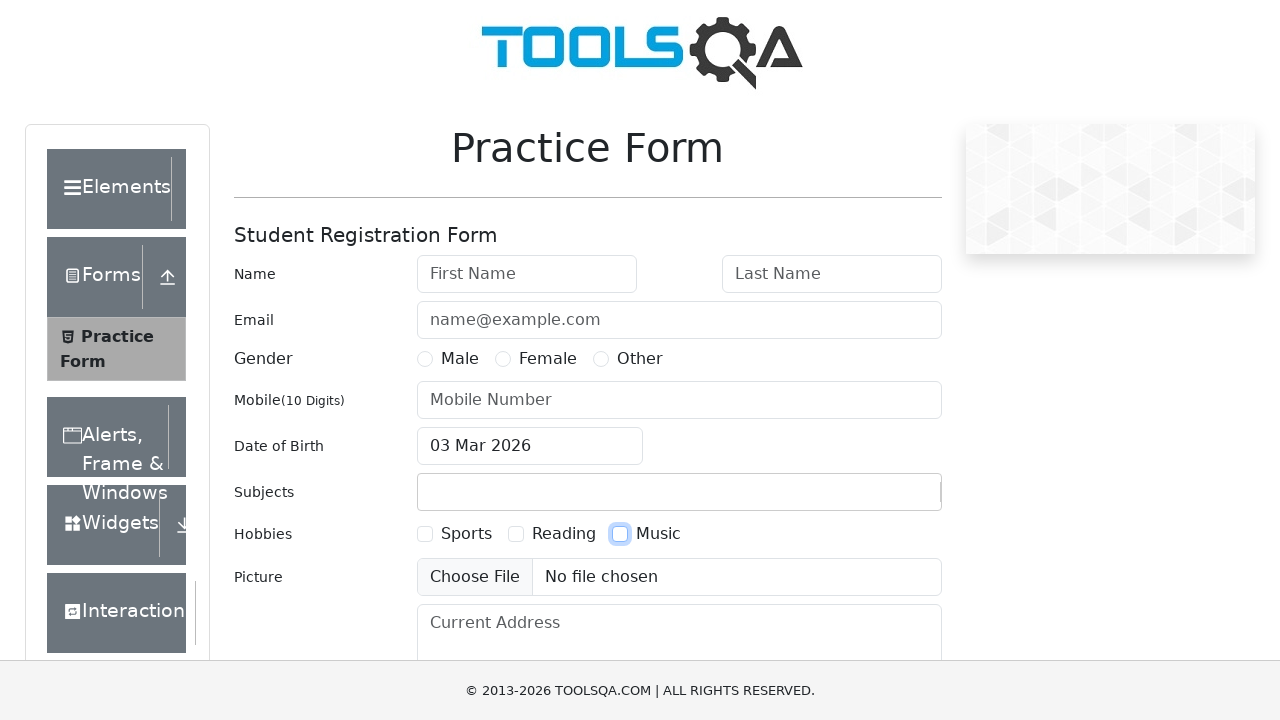